Tests click-and-hold interaction by navigating to a press-and-hold demo page, performing a click-and-hold action on an element, waiting, then releasing it

Starting URL: https://www.kirupa.com/html5/press_and_hold.htm

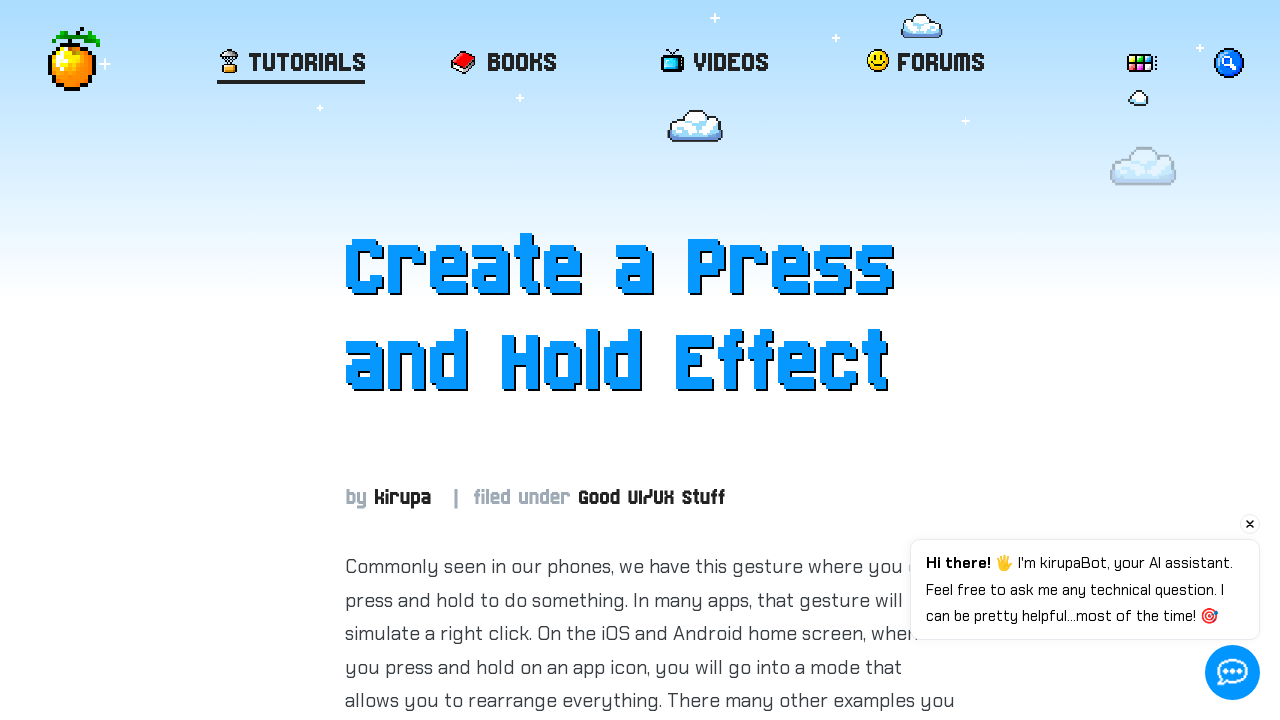

Navigated to press-and-hold demo page
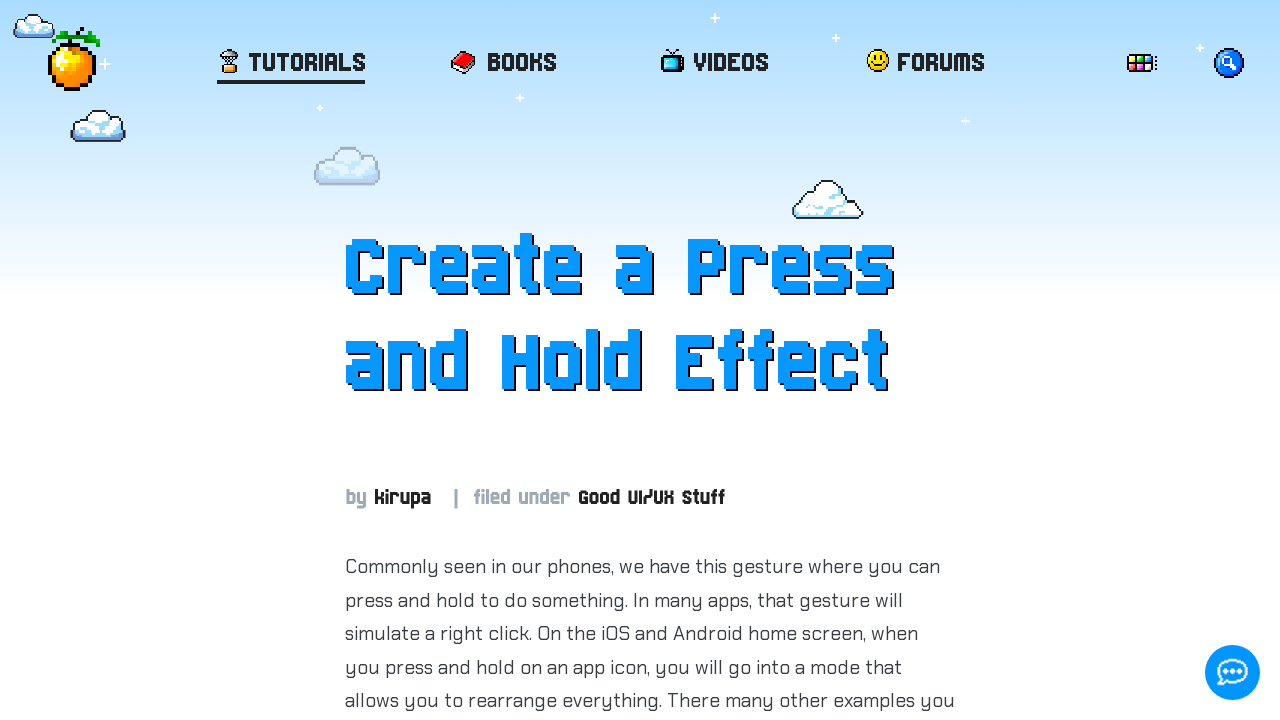

Located the interactive item element
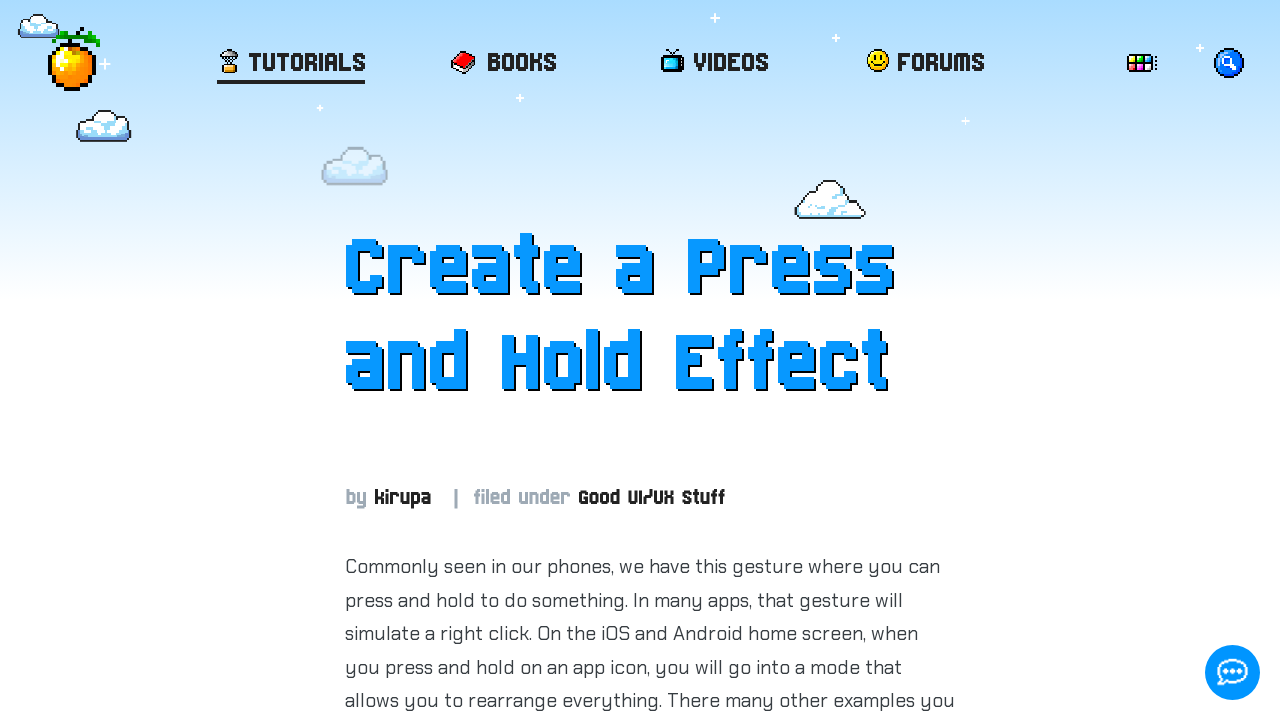

Hovered over the interactive item at (650, 361) on #item
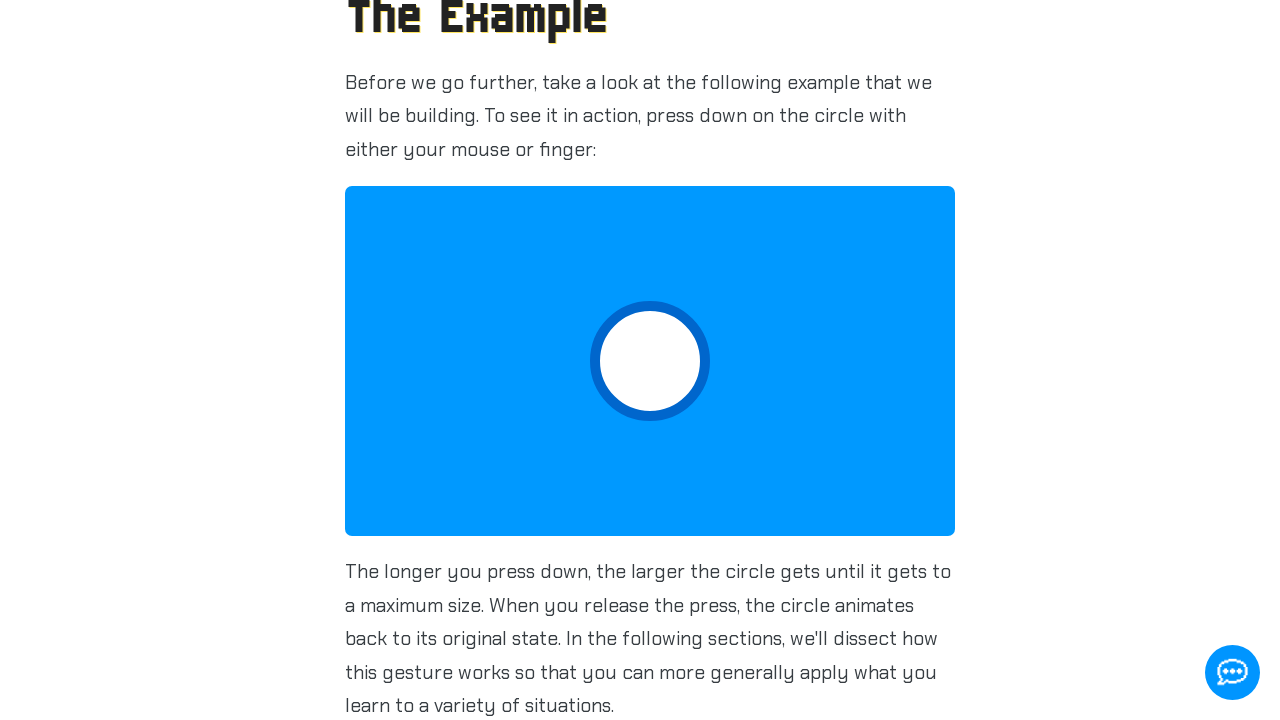

Pressed and held the mouse button down at (650, 361)
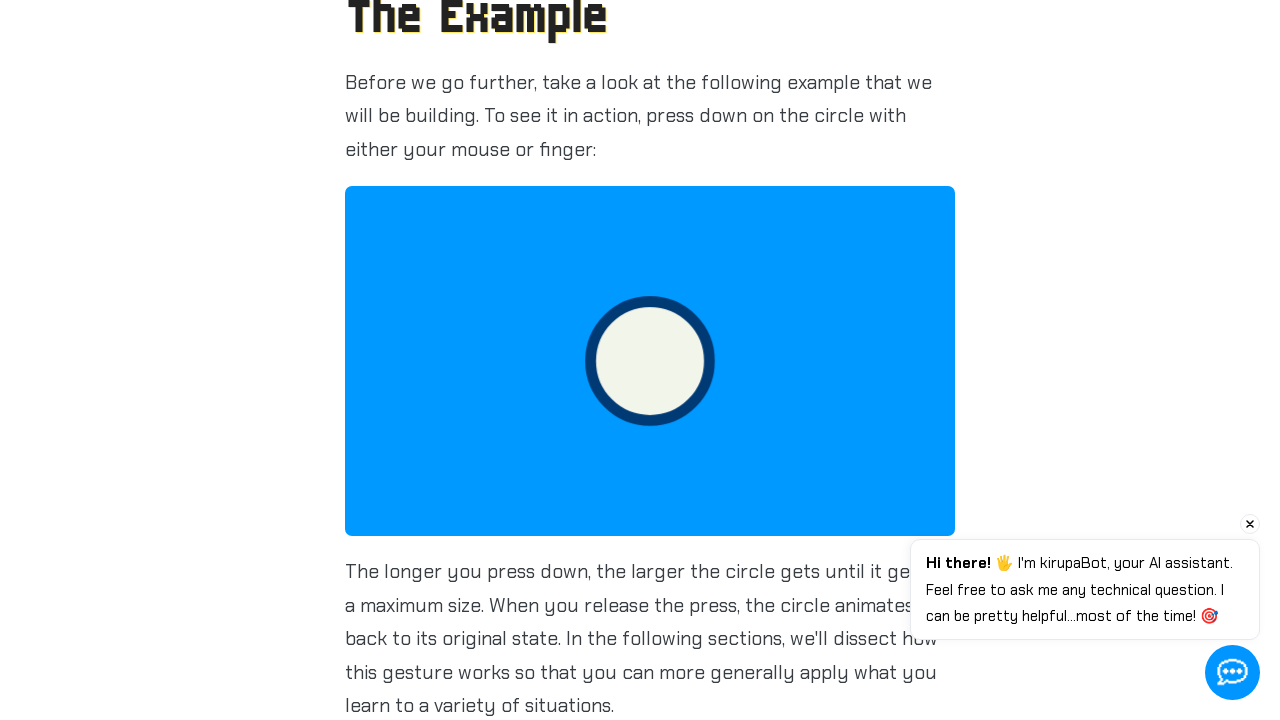

Held the mouse button for 3 seconds
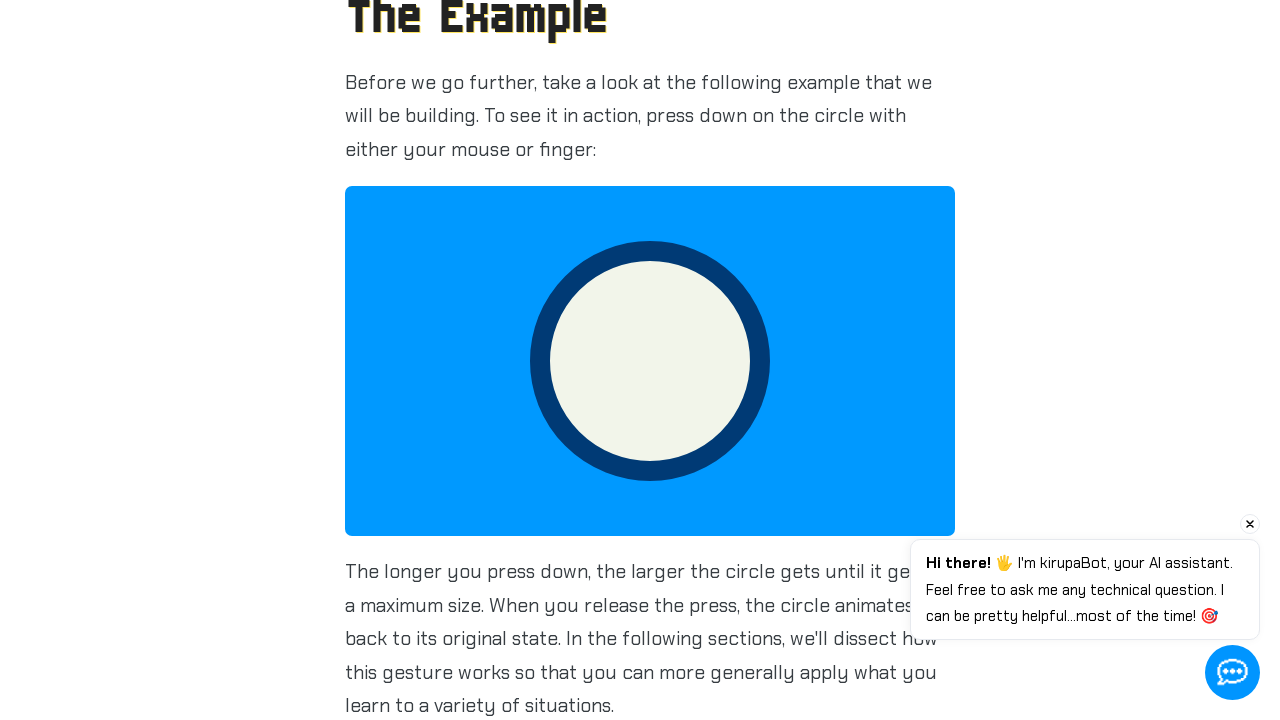

Released the mouse button at (650, 361)
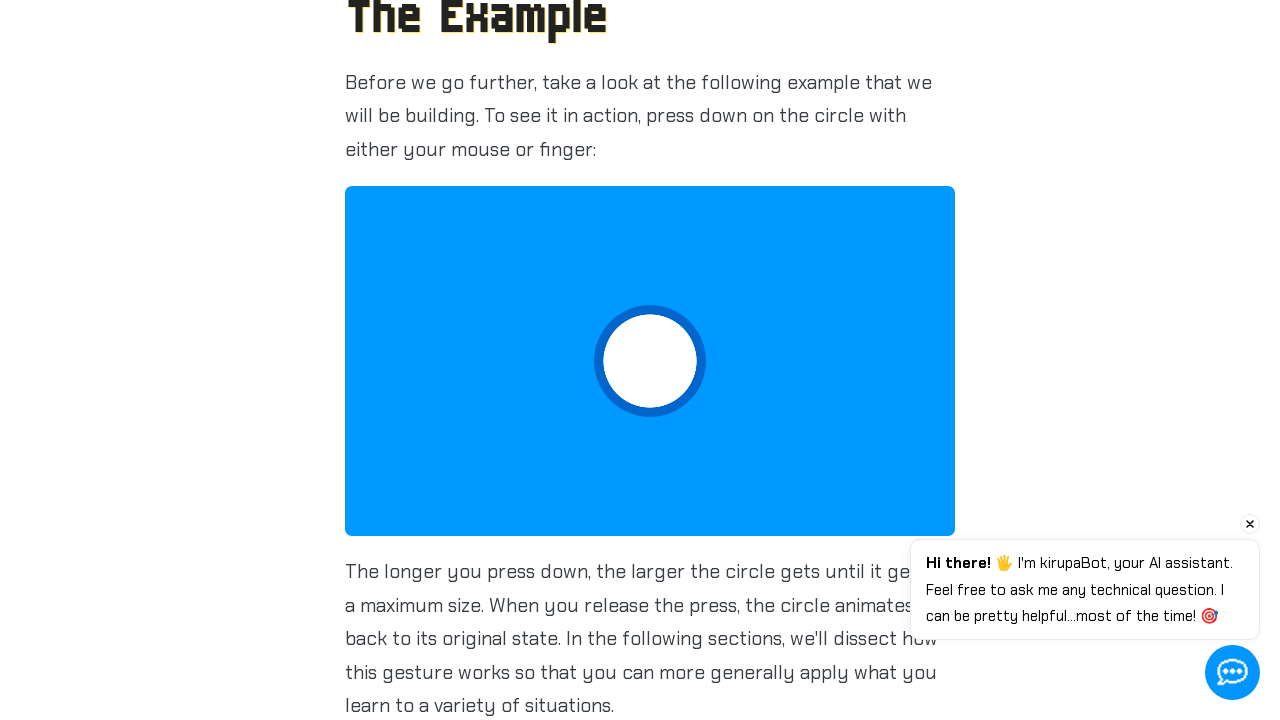

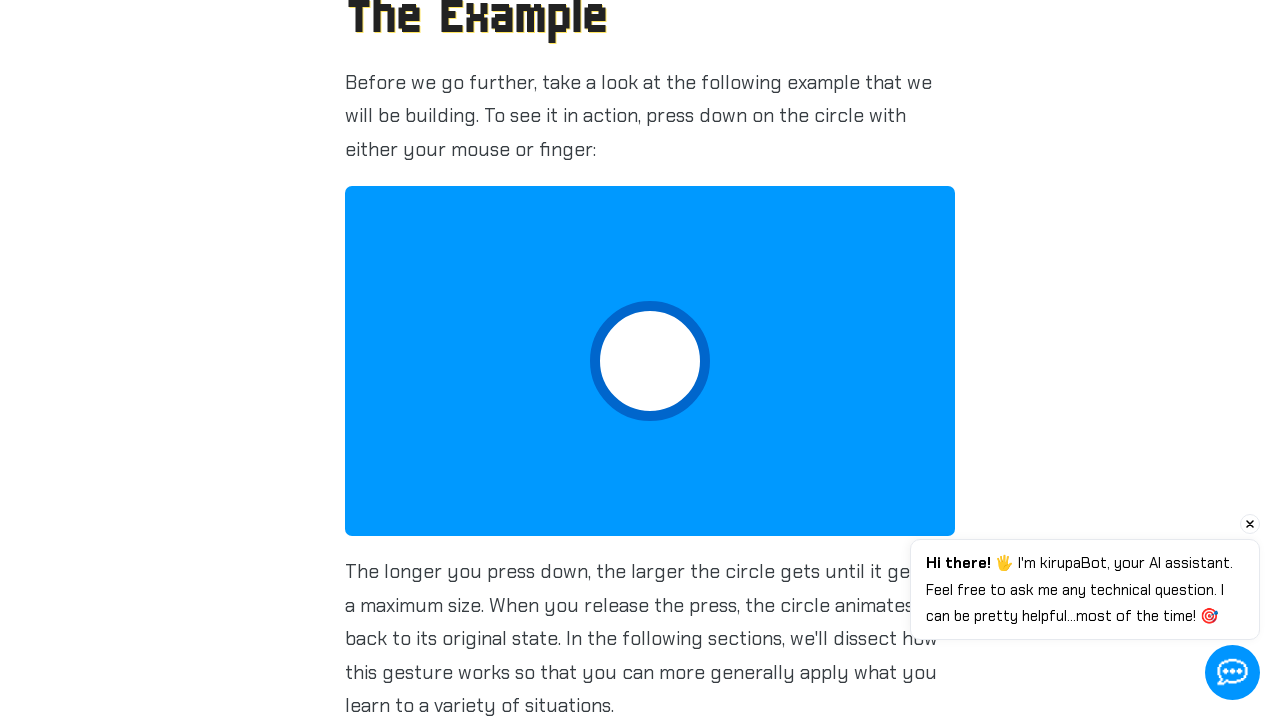